Demonstrates form interactions by filling a name input field with a value and selecting a female radio button on a test automation practice page.

Starting URL: https://testautomationpractice.blogspot.com/

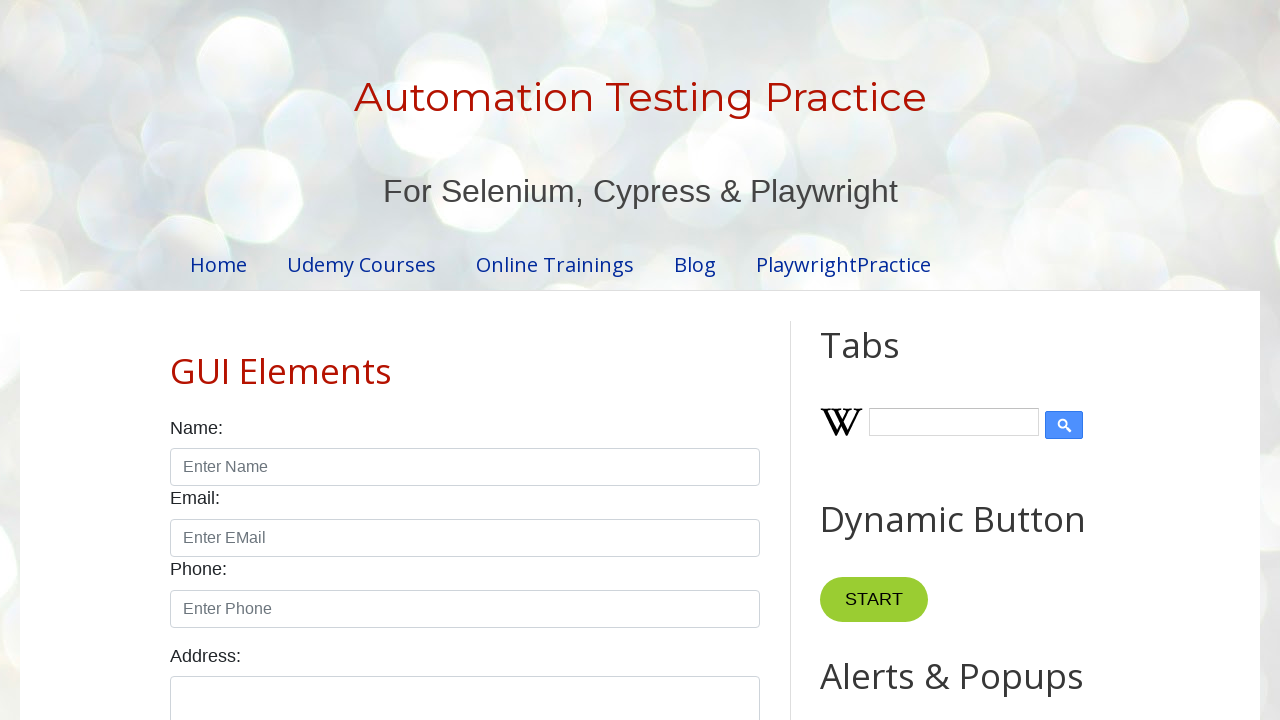

Navigated to test automation practice page
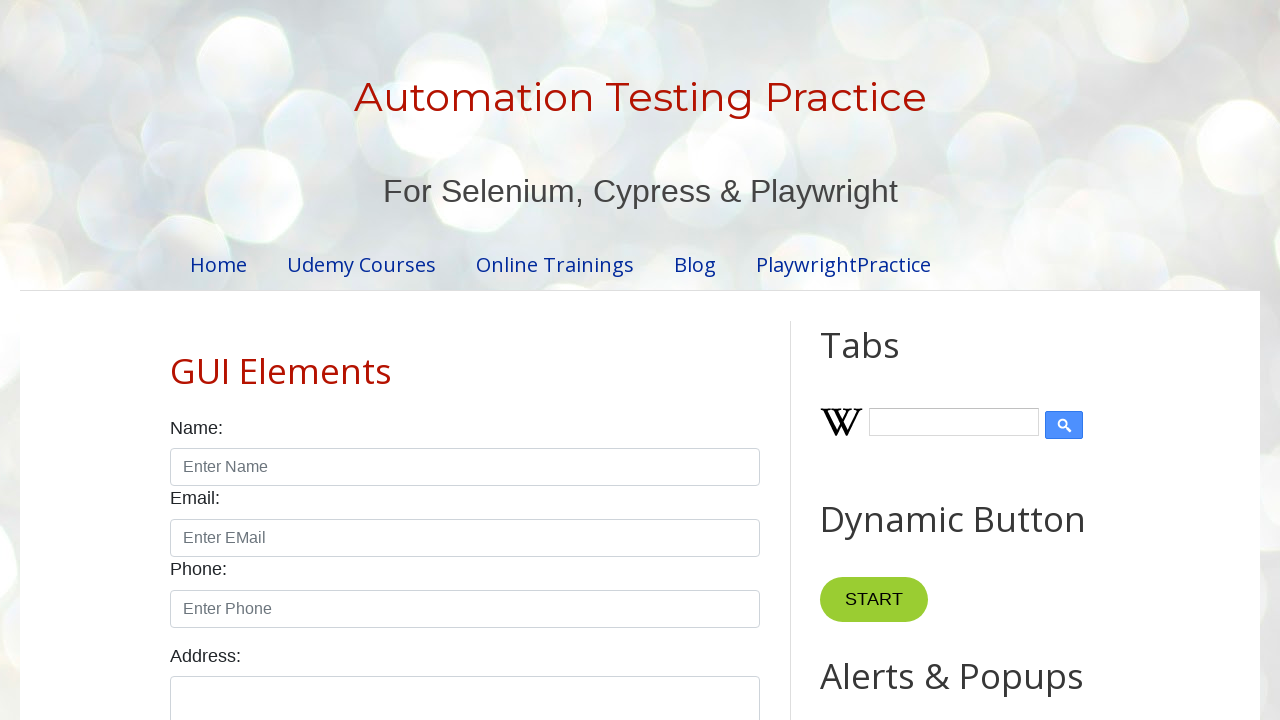

Filled name input field with 'Smita' on input#name
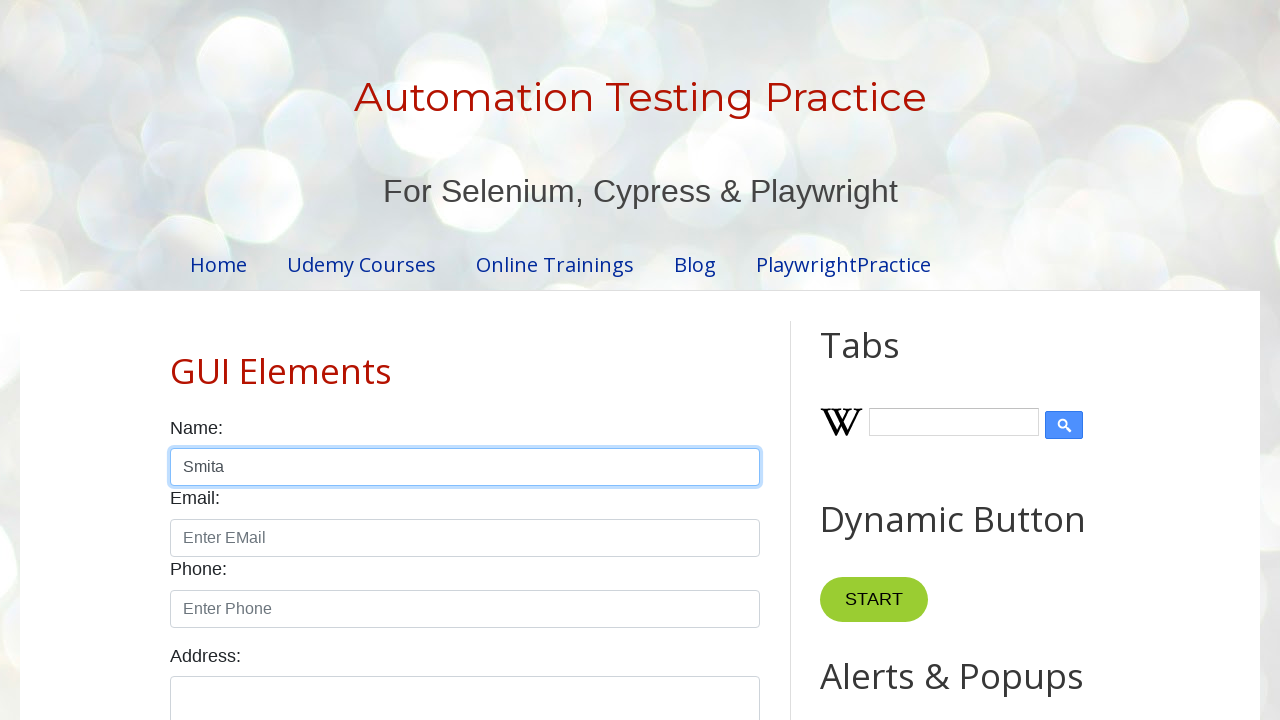

Selected female radio button at (250, 360) on input#female
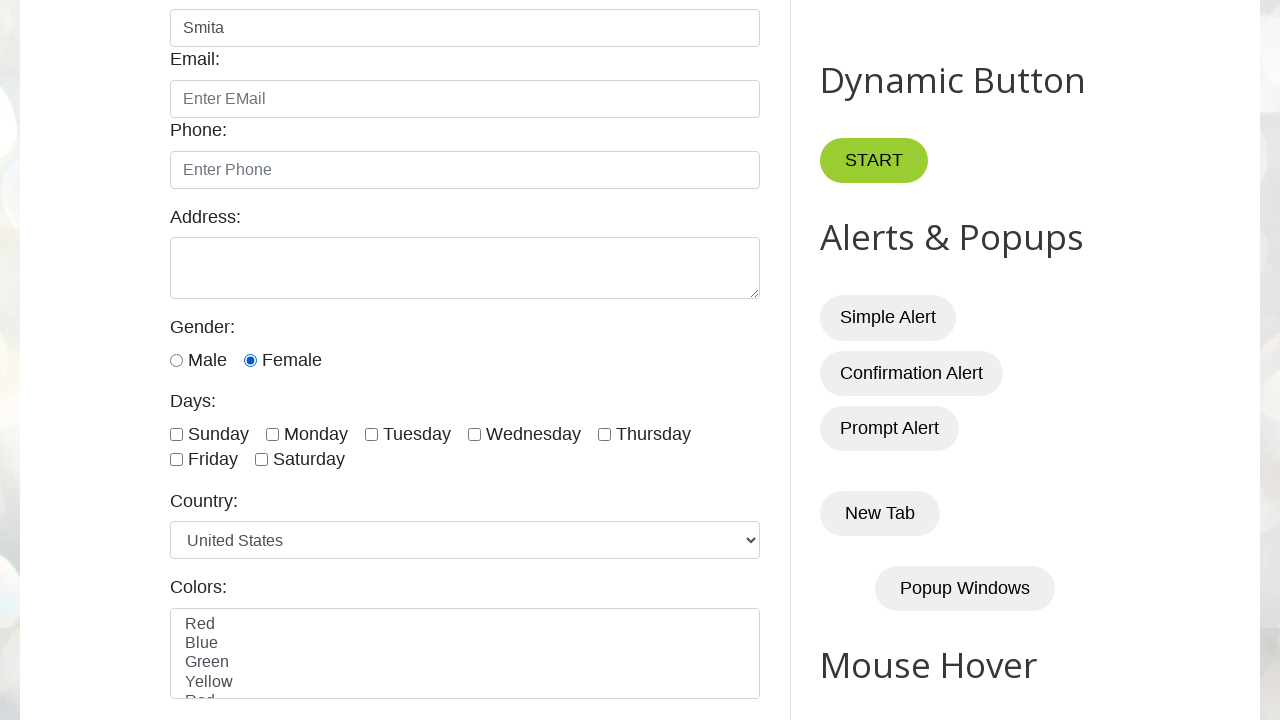

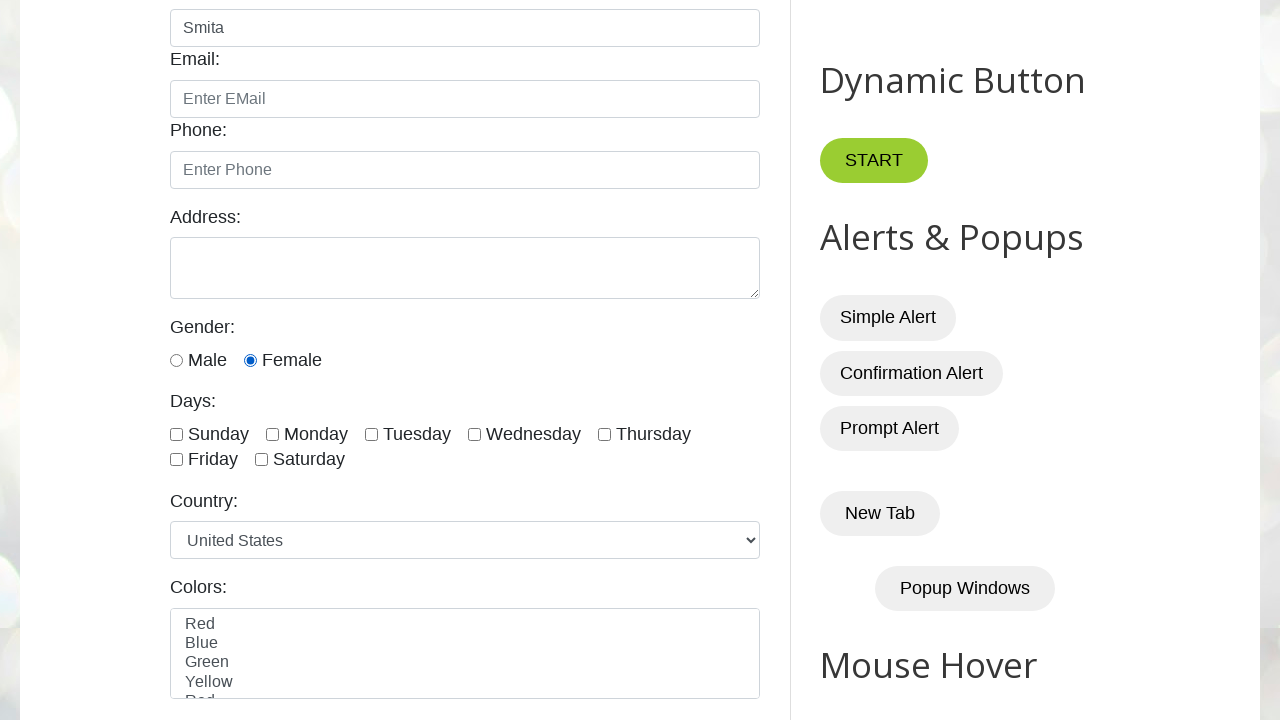